Tests adding a Samsung Galaxy S6 product to the shopping cart without being logged in on the Demoblaze e-commerce demo site.

Starting URL: https://www.demoblaze.com/index.html

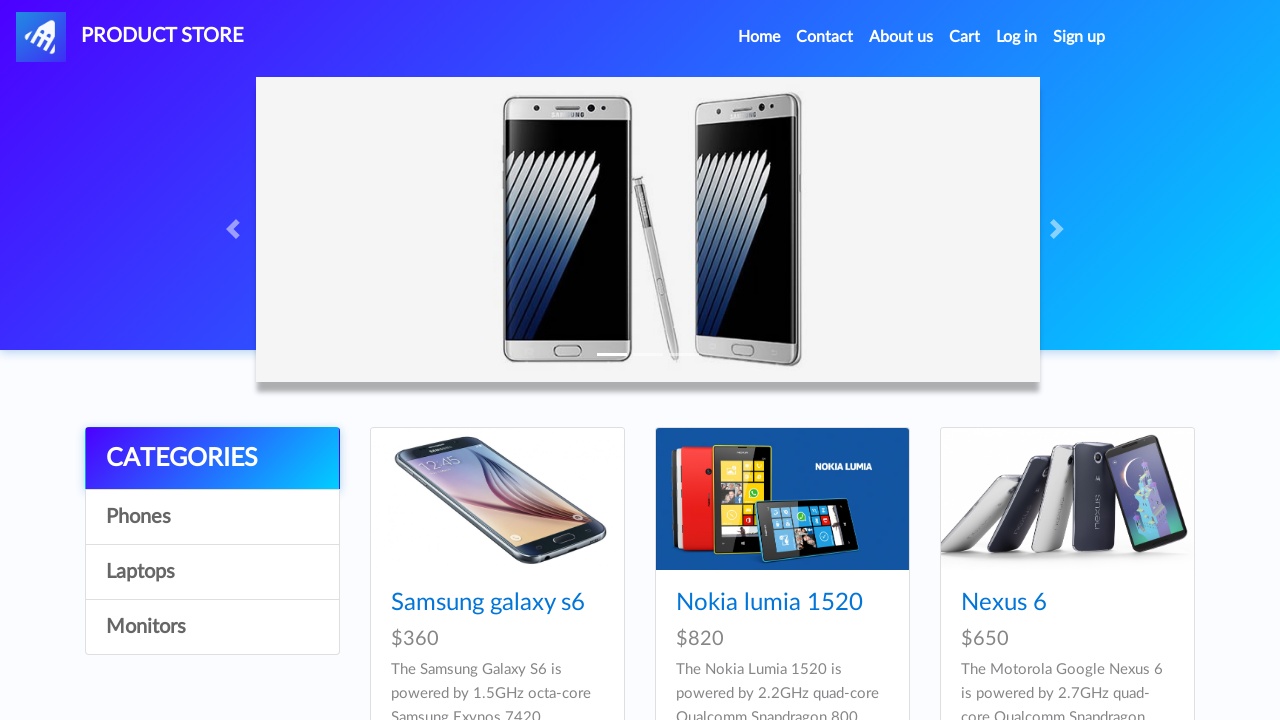

Clicked on Samsung Galaxy S6 product at (488, 603) on text=Samsung galaxy s6
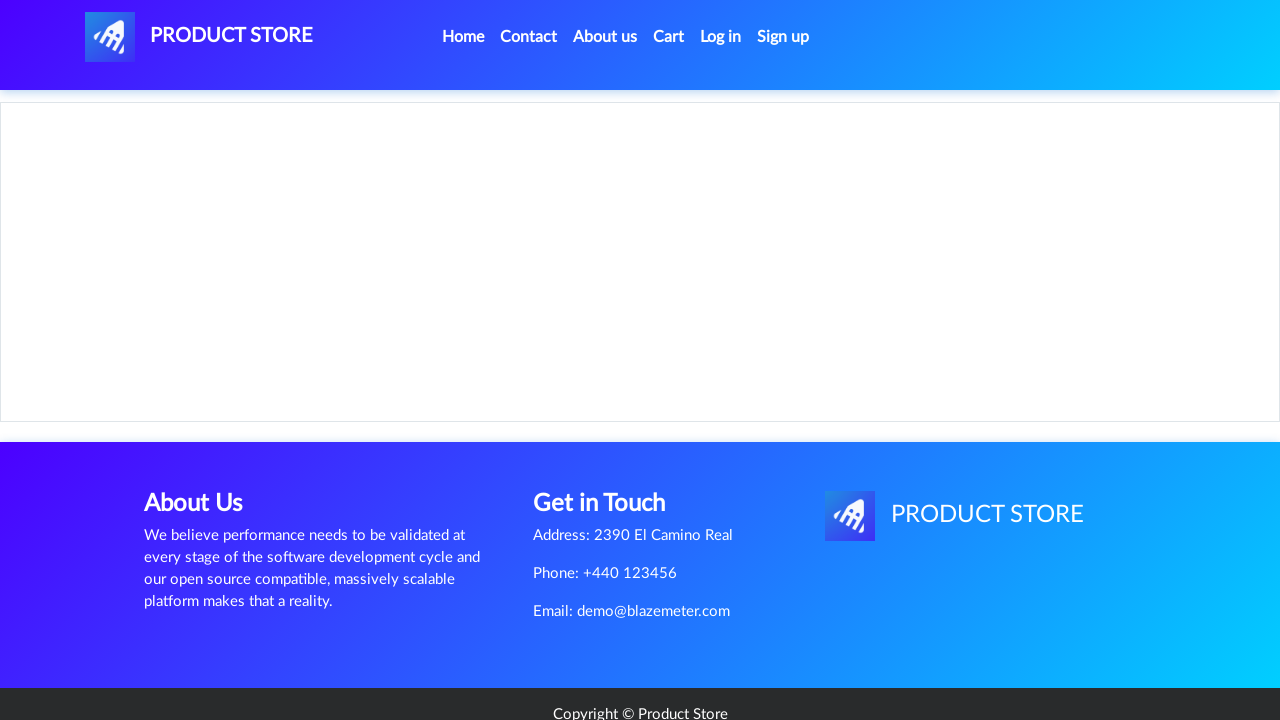

Product page loaded with Samsung Galaxy S6 heading
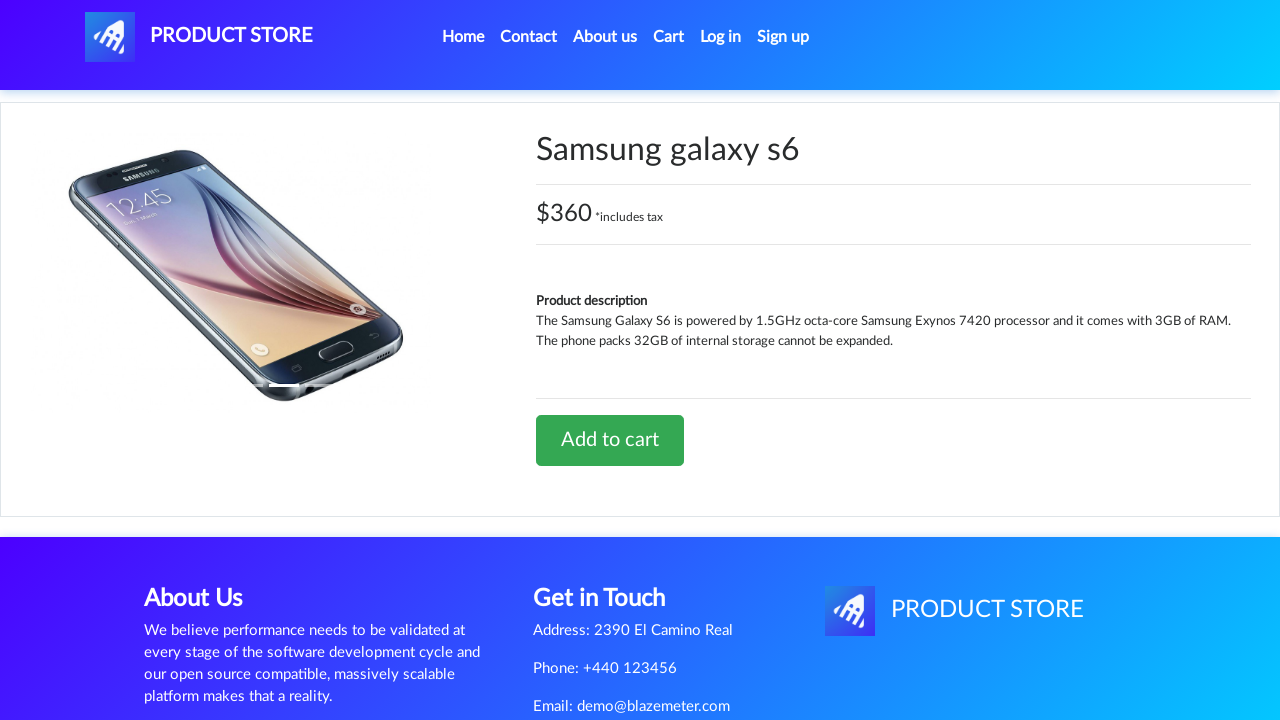

Clicked 'Add to cart' button at (610, 440) on text=Add to cart
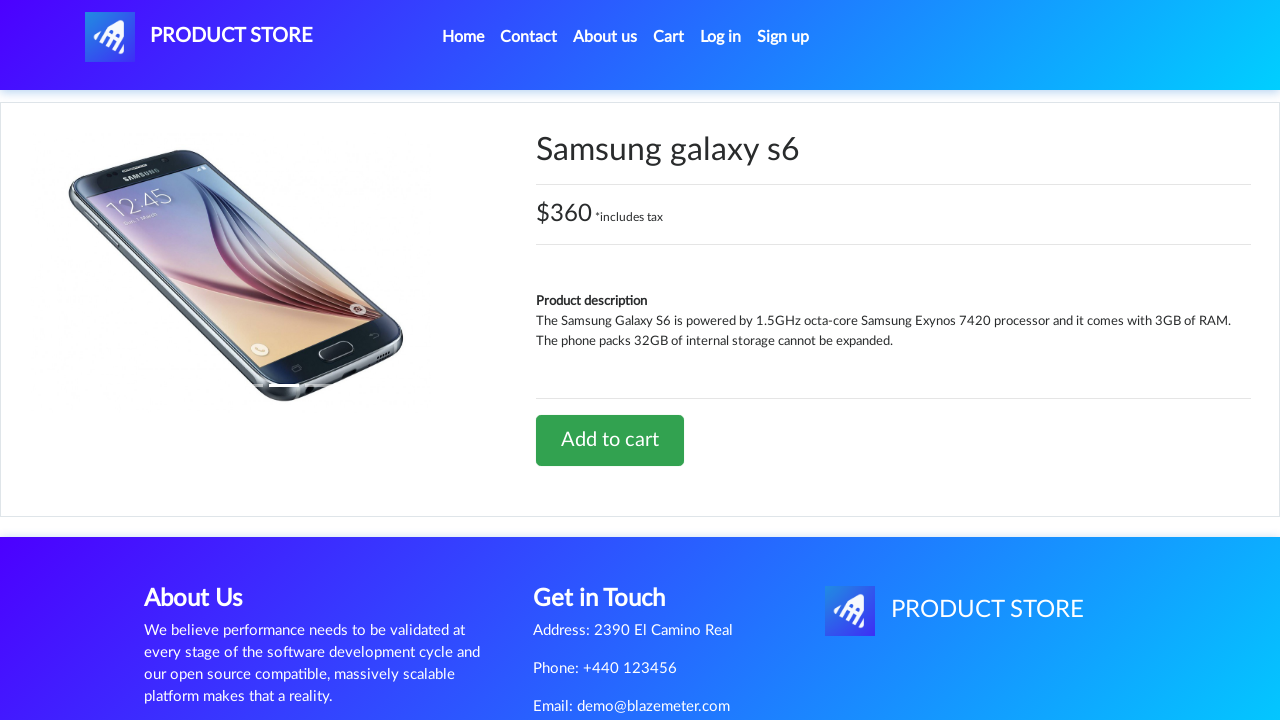

Alert dialog accepted and dismissed
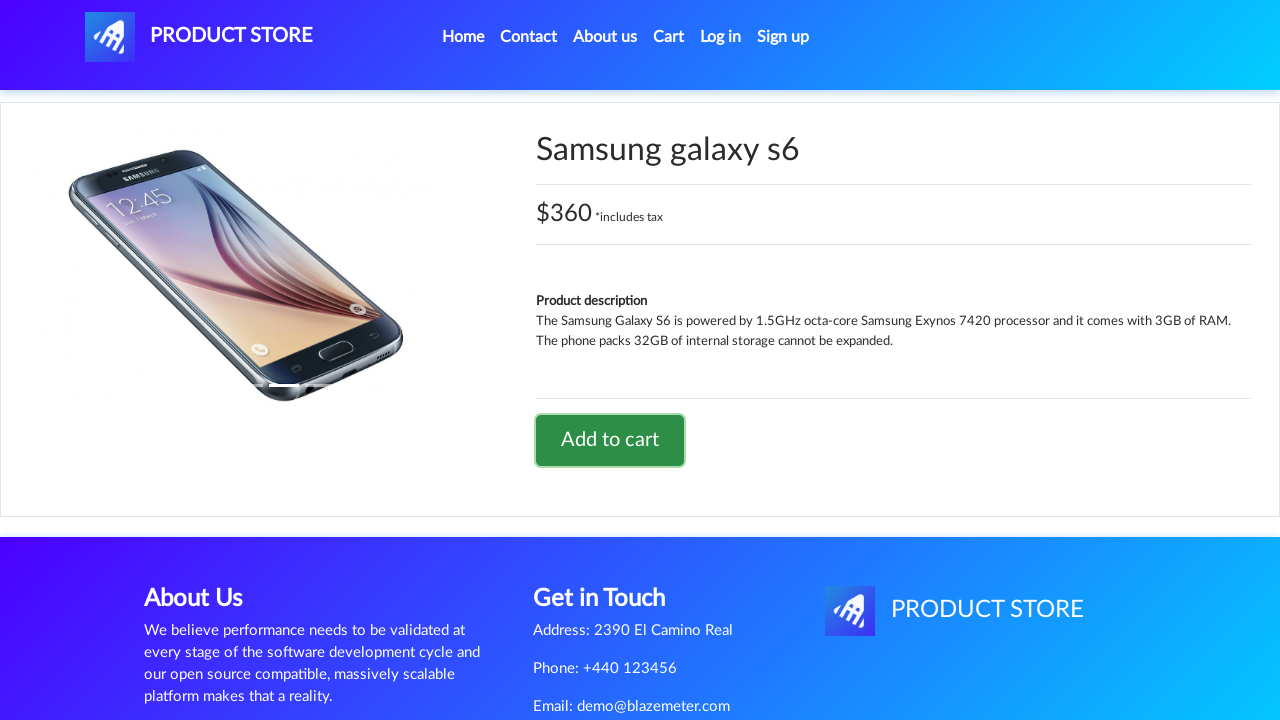

Navigated to shopping cart at (669, 37) on #cartur
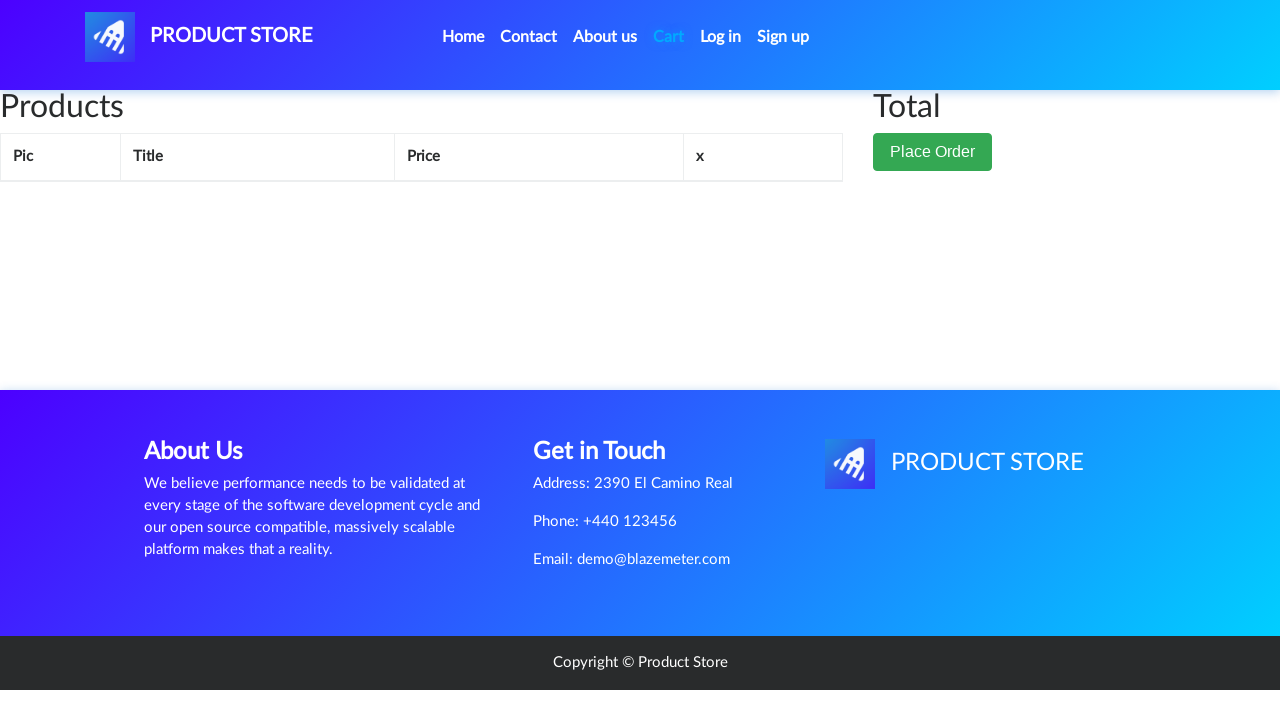

Samsung Galaxy S6 confirmed in shopping cart
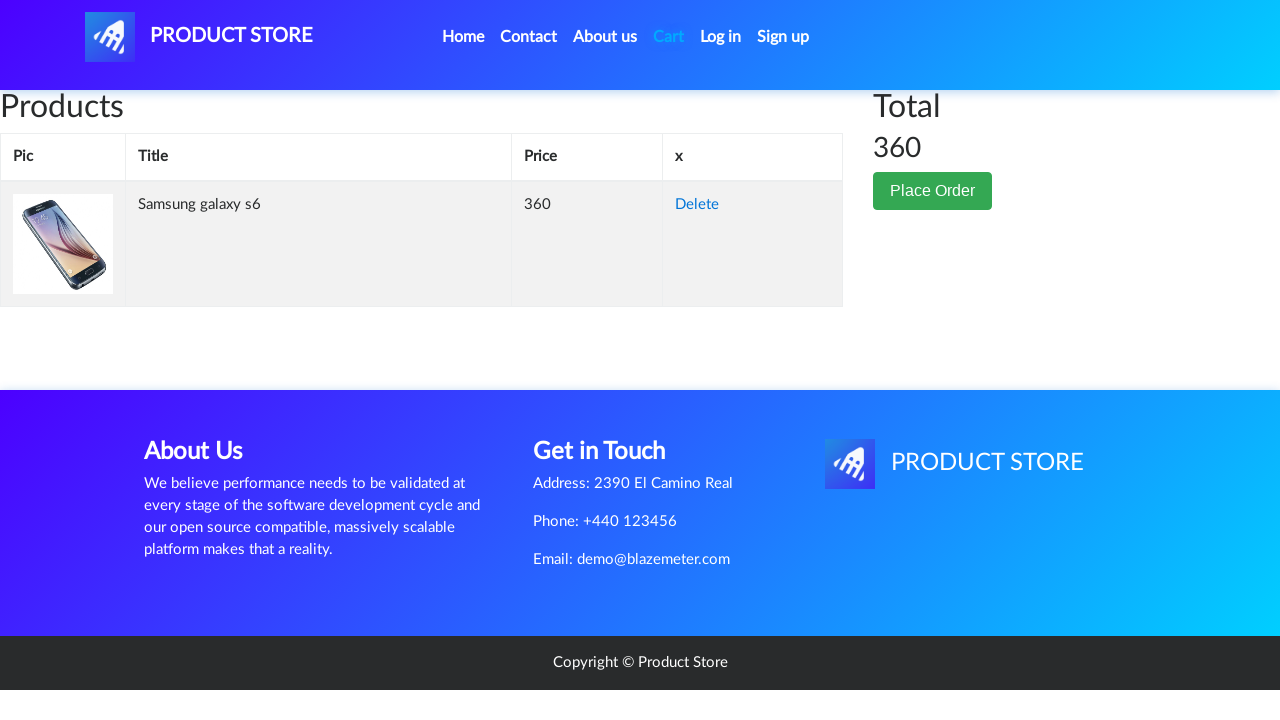

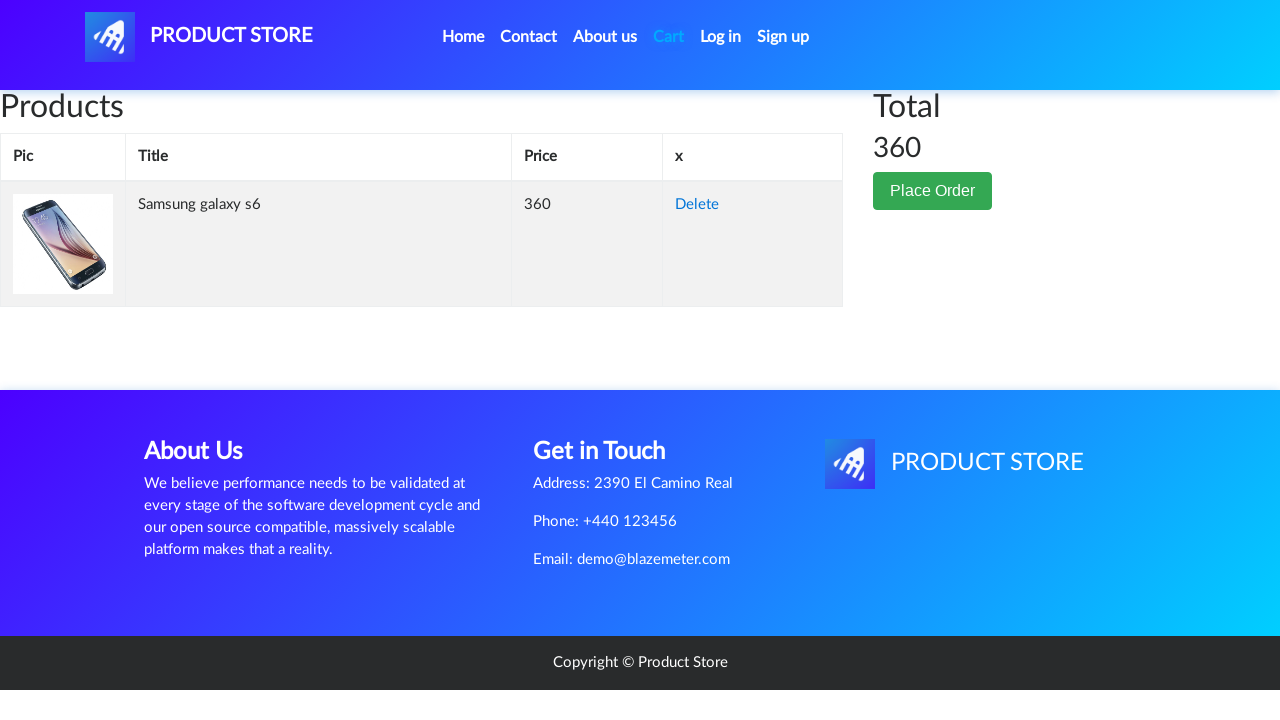